Tests dropdown selection functionality by navigating to a dropdown demo page and selecting "Option 1" from the dropdown menu.

Starting URL: http://the-internet.herokuapp.com/dropdown

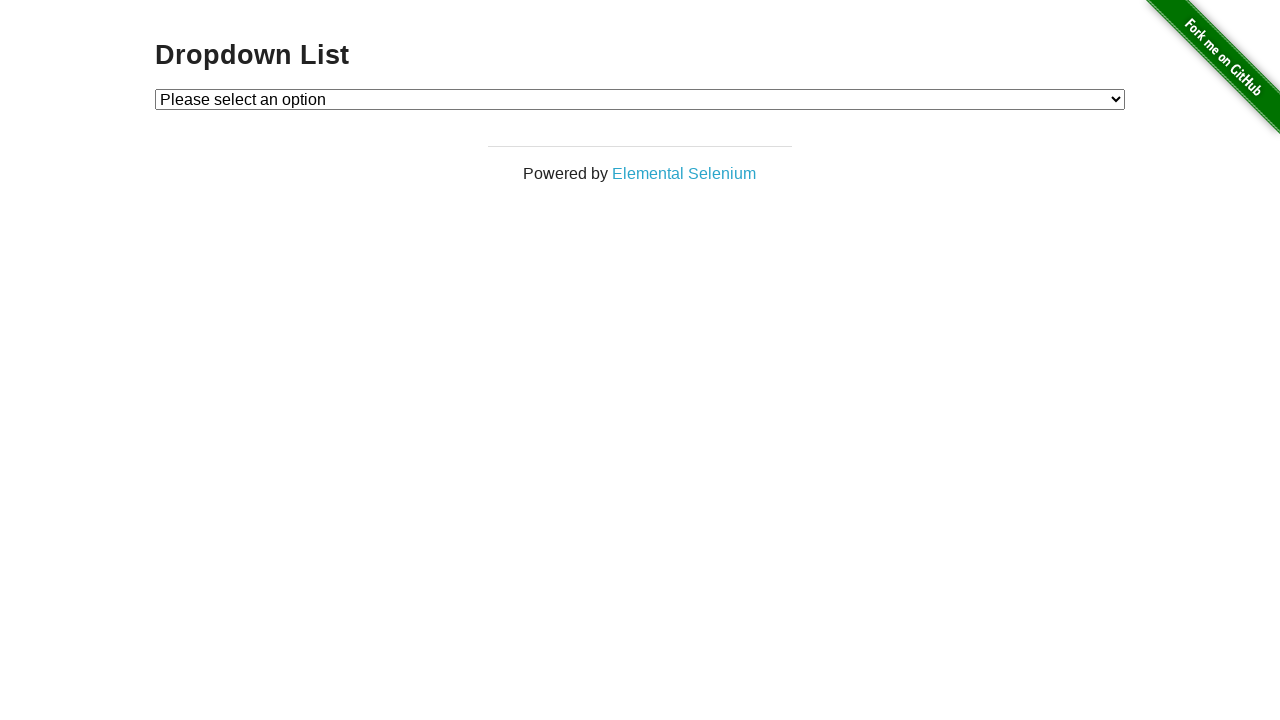

Navigated to dropdown demo page
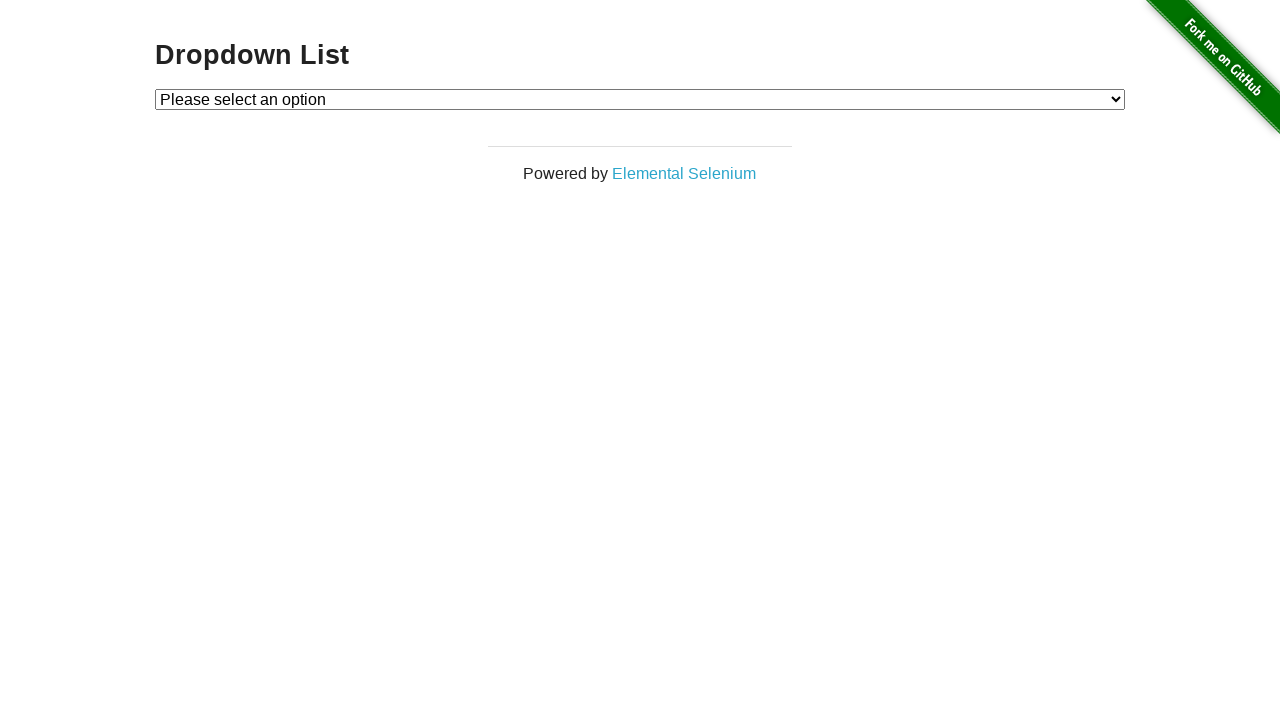

Selected 'Option 1' from the dropdown menu on select#dropdown
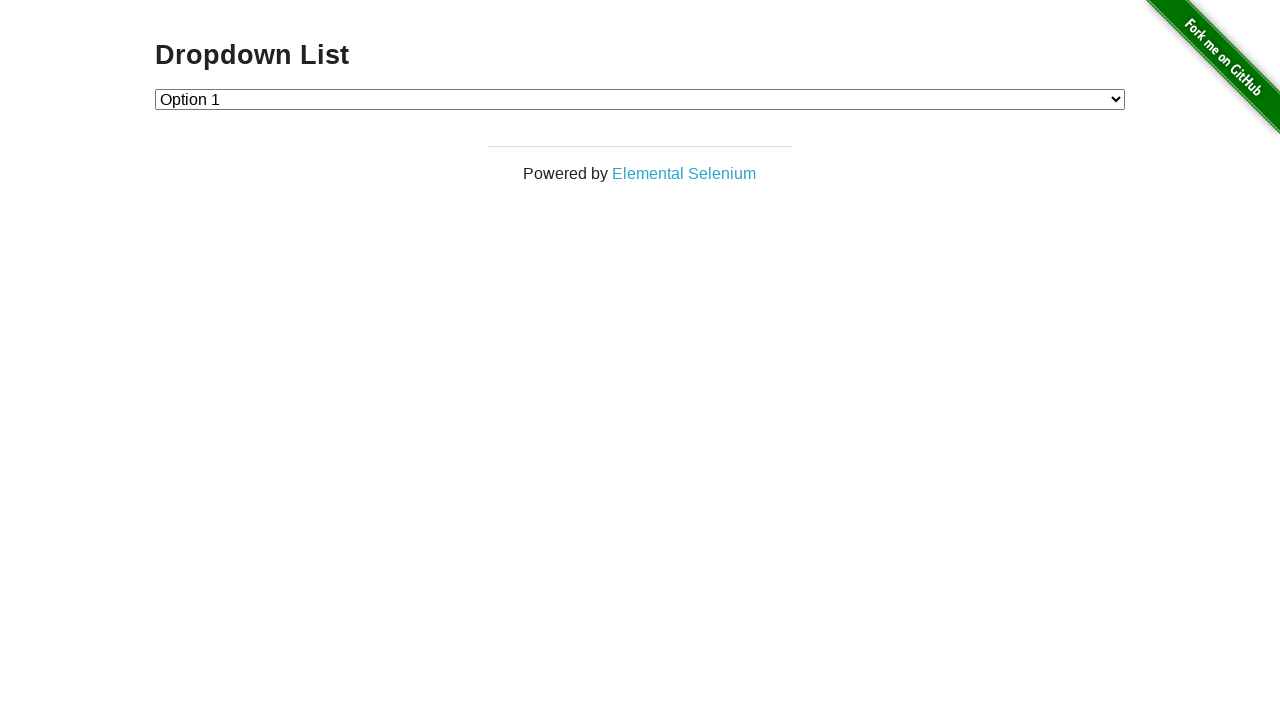

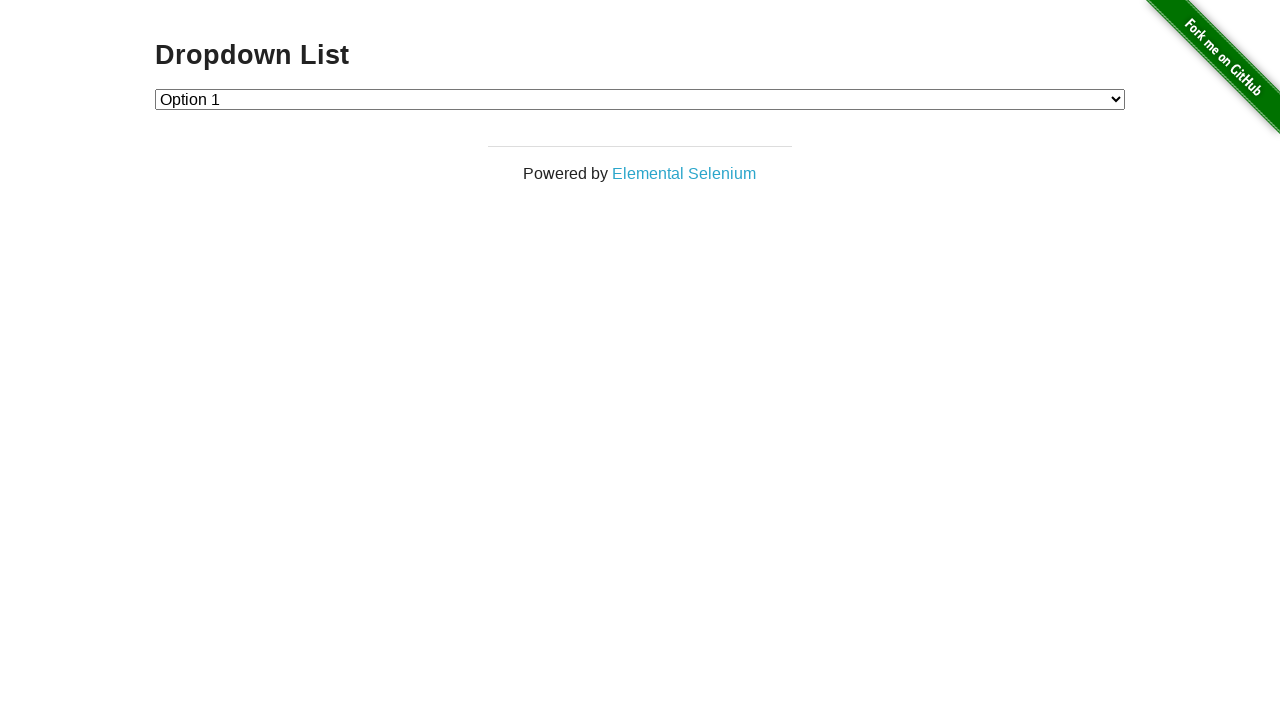